Navigates to the WiseQuarter website homepage to verify it loads correctly

Starting URL: https://www.wisequarter.com

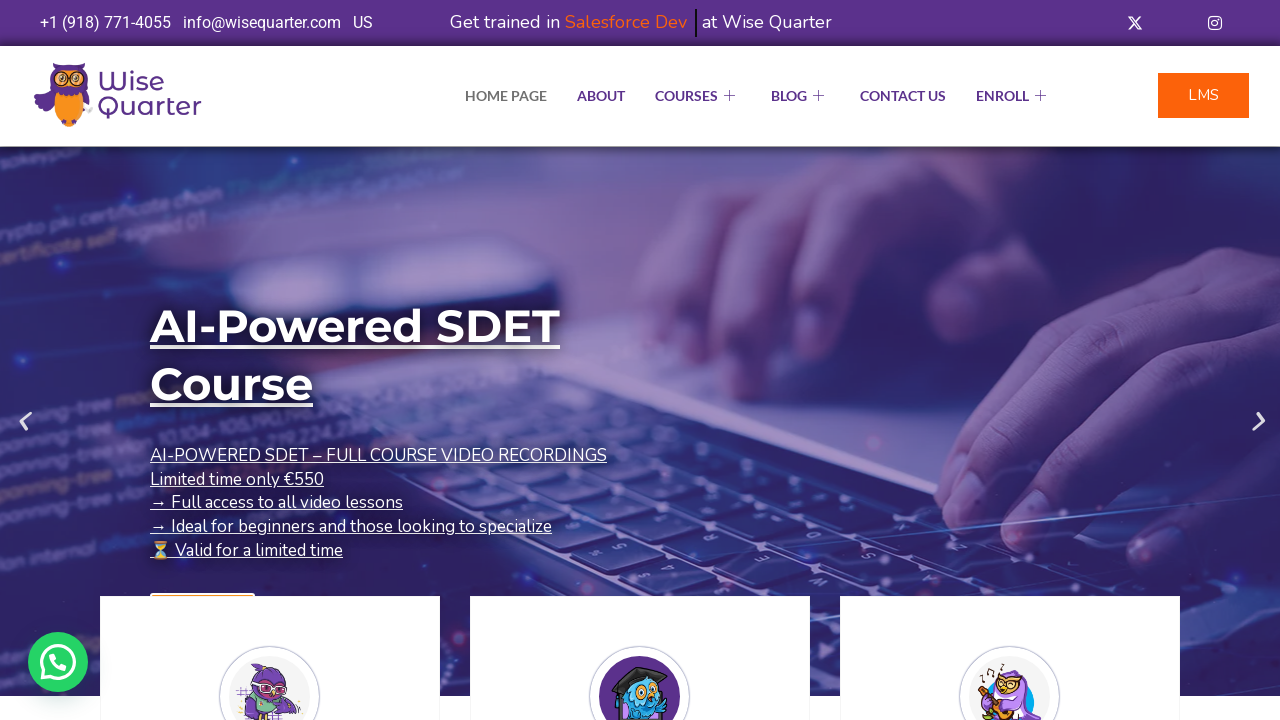

Waited for WiseQuarter homepage to load (domcontentloaded state)
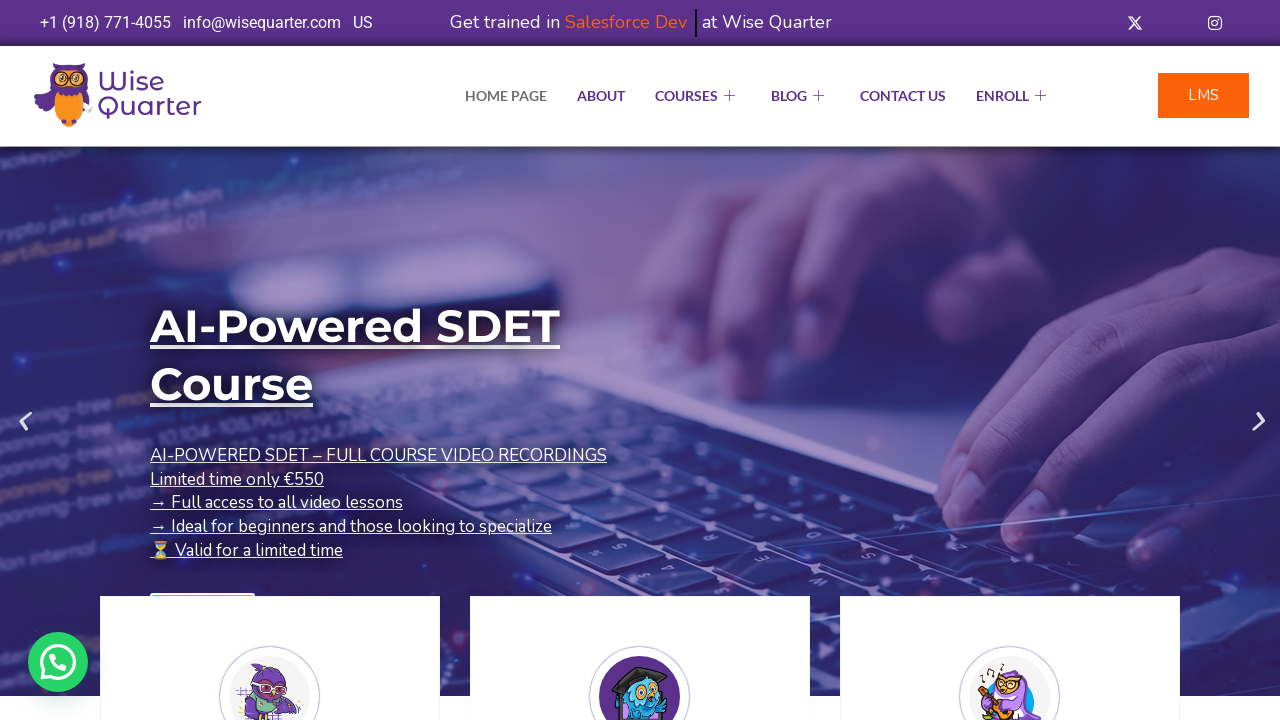

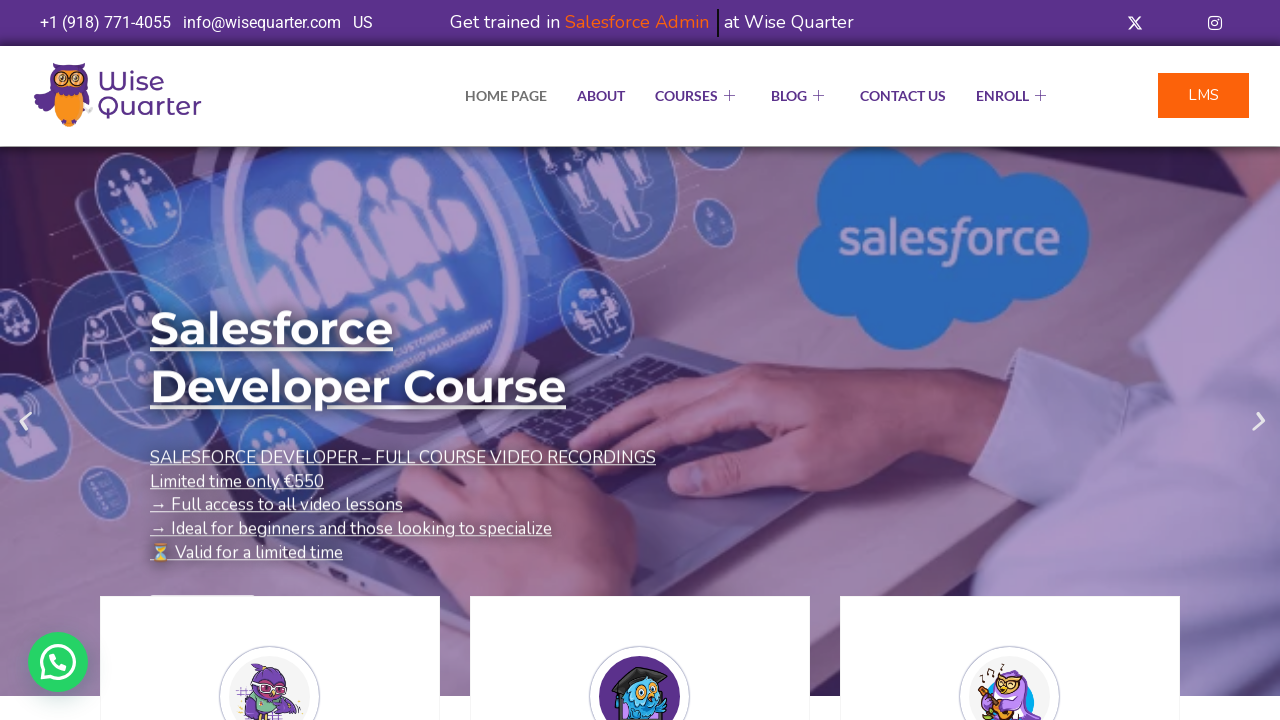